Tests that clicking the Top Lists footer link navigates to a page displaying top rated programming languages

Starting URL: https://www.99-bottles-of-beer.net/

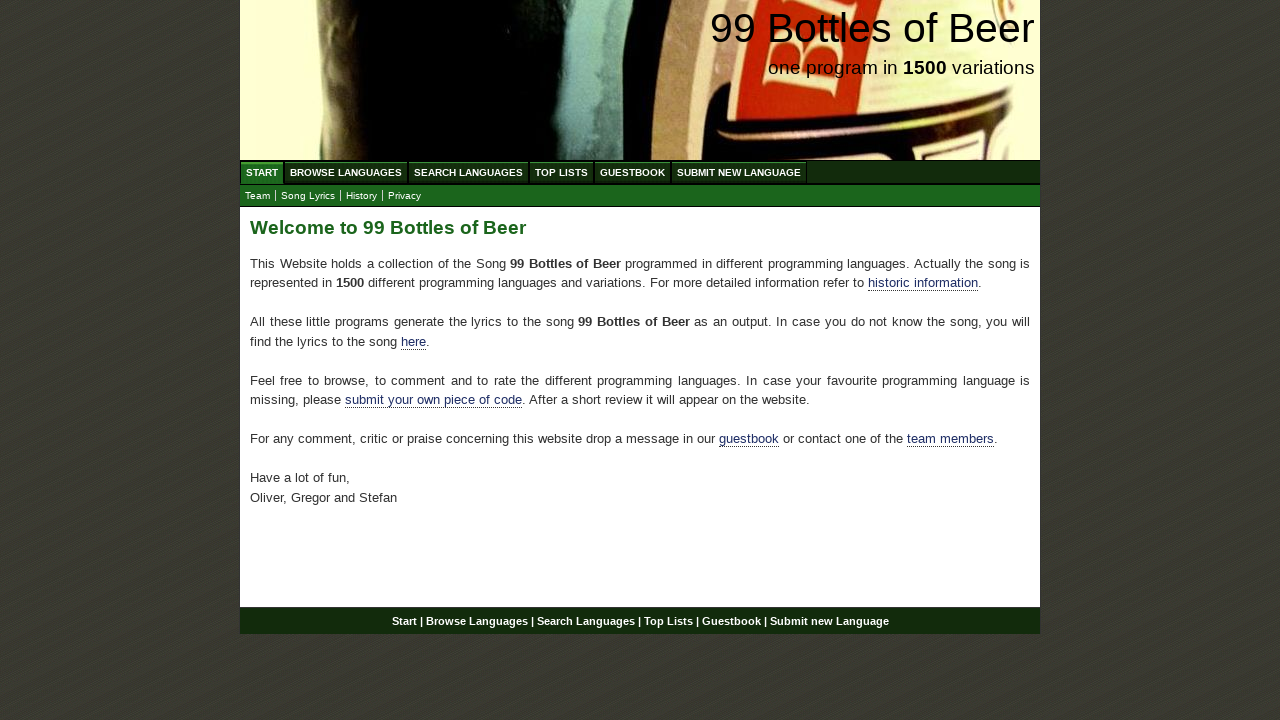

Clicked Top Lists link in the footer at (668, 621) on xpath=//div[@id='footer']/p/a[@href='/toplist.html']
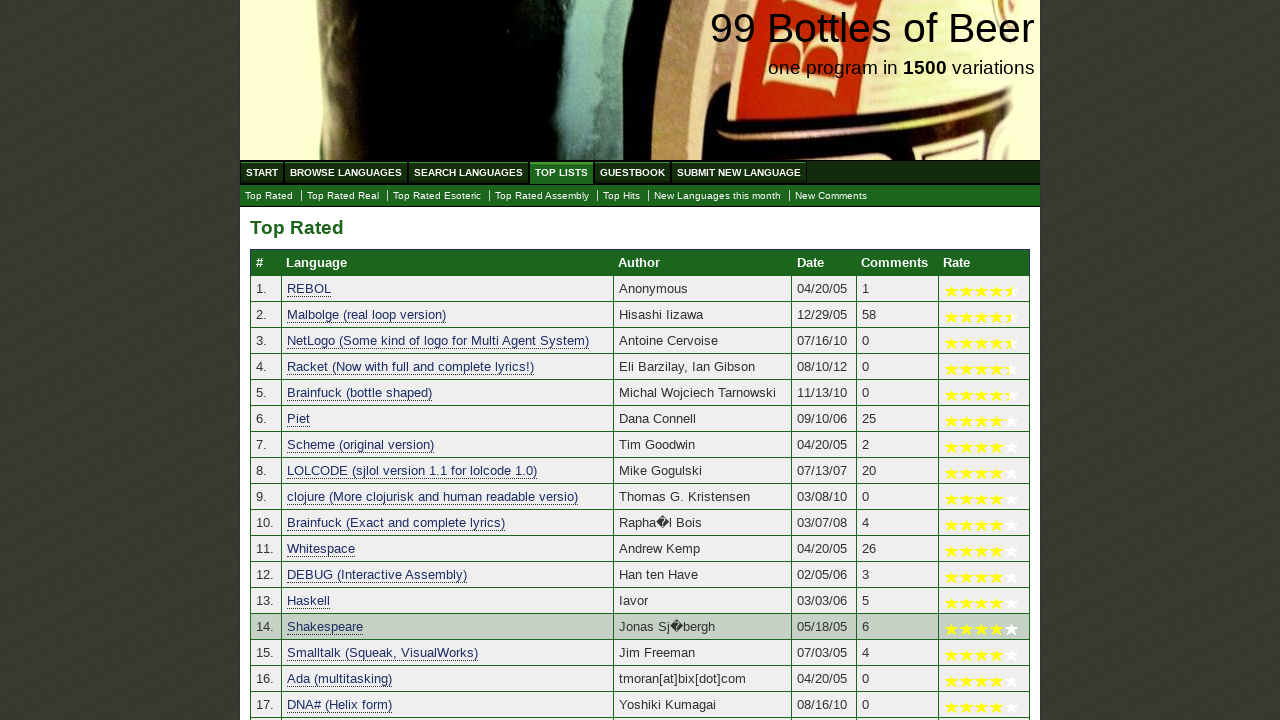

Top rated programming languages table loaded successfully
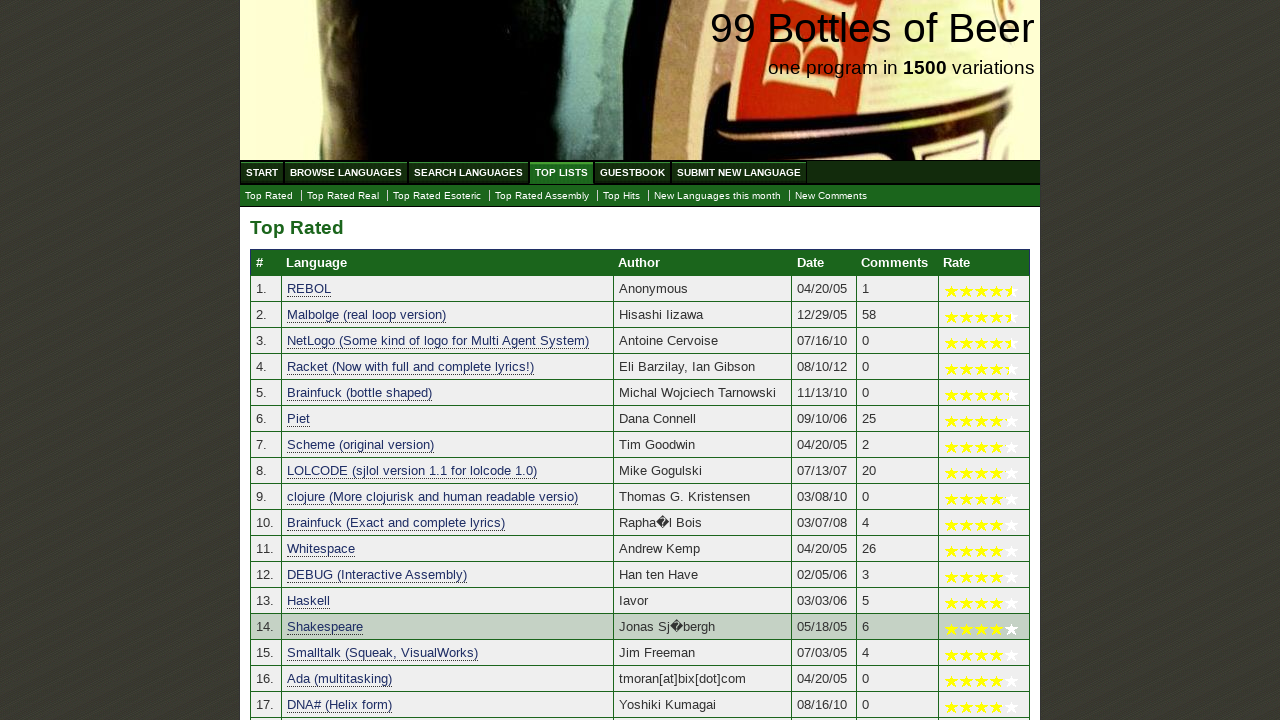

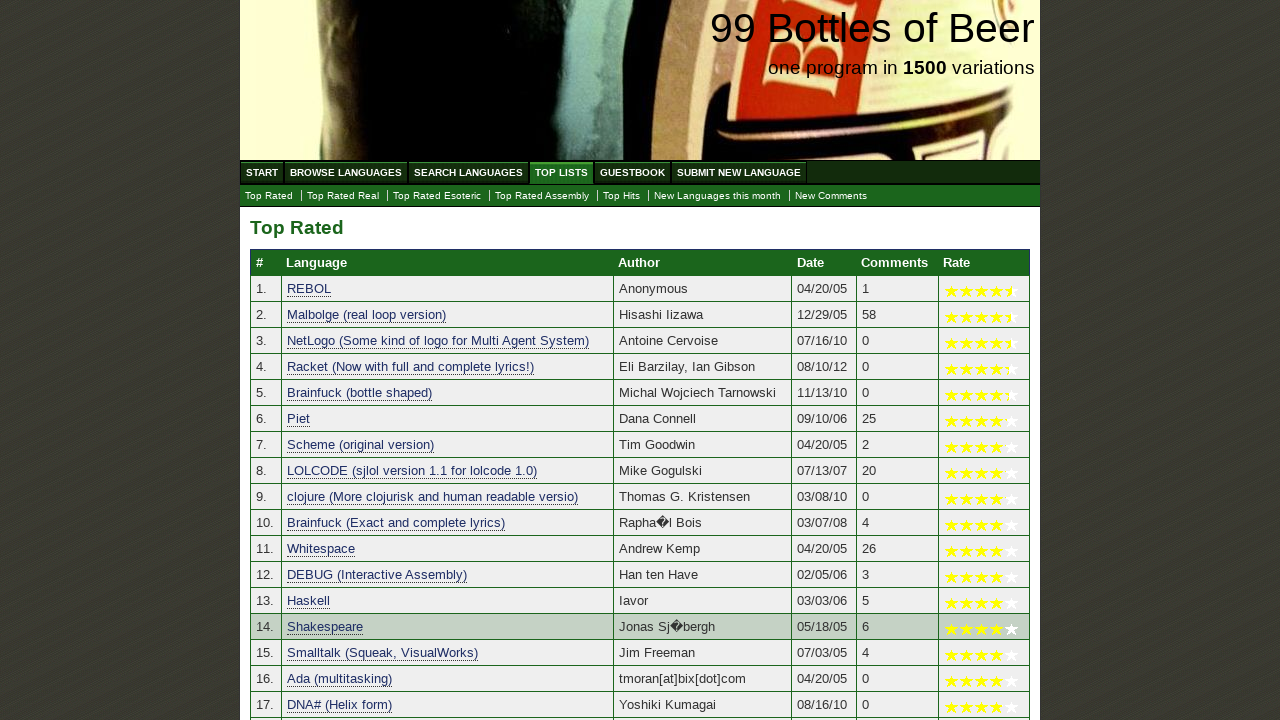